Tests alert handling functionality by entering a name, triggering different alert types (standard alert and confirm dialog), and accepting/dismissing them

Starting URL: https://rahulshettyacademy.com/AutomationPractice/

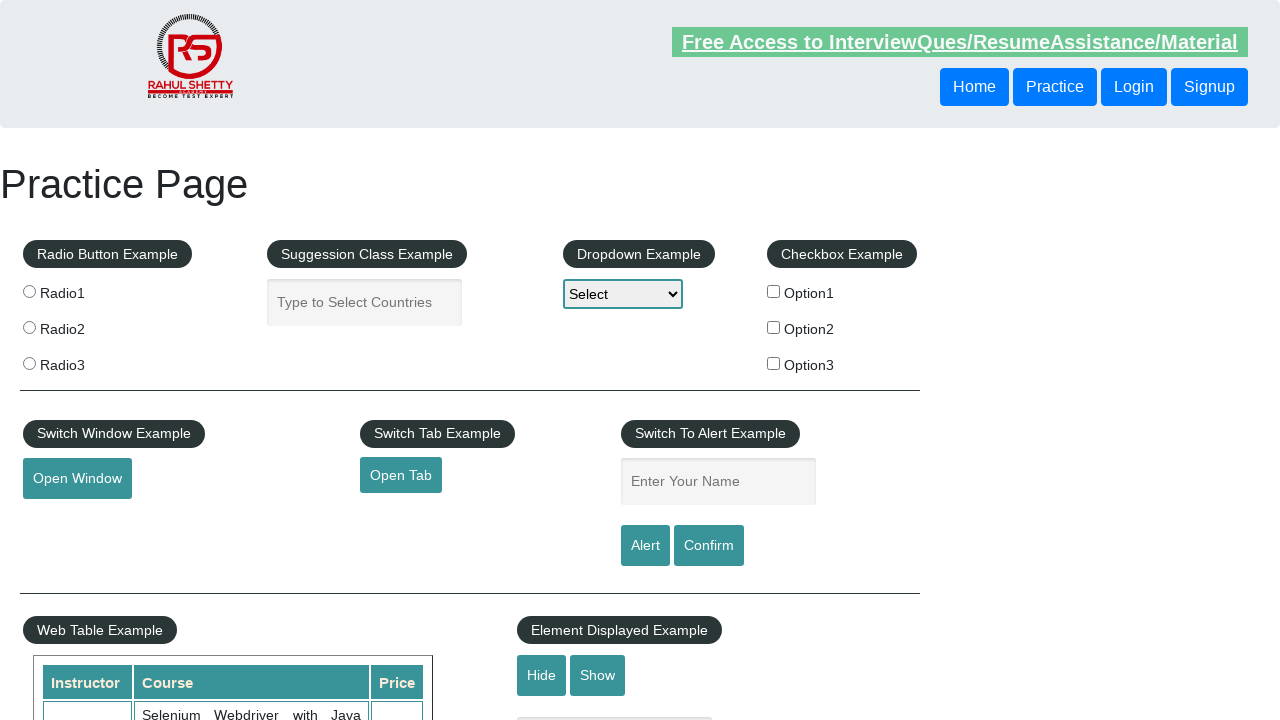

Filled name field with 'John Smith' on #name
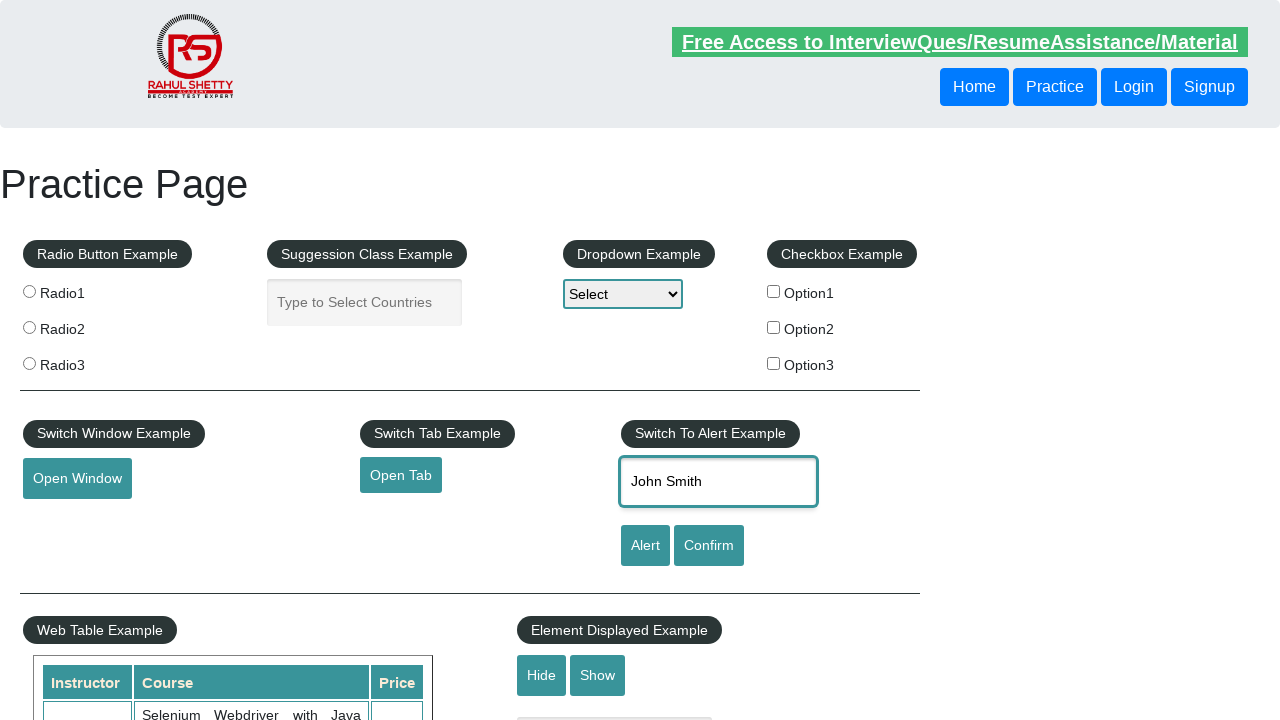

Set up dialog handler to accept alerts
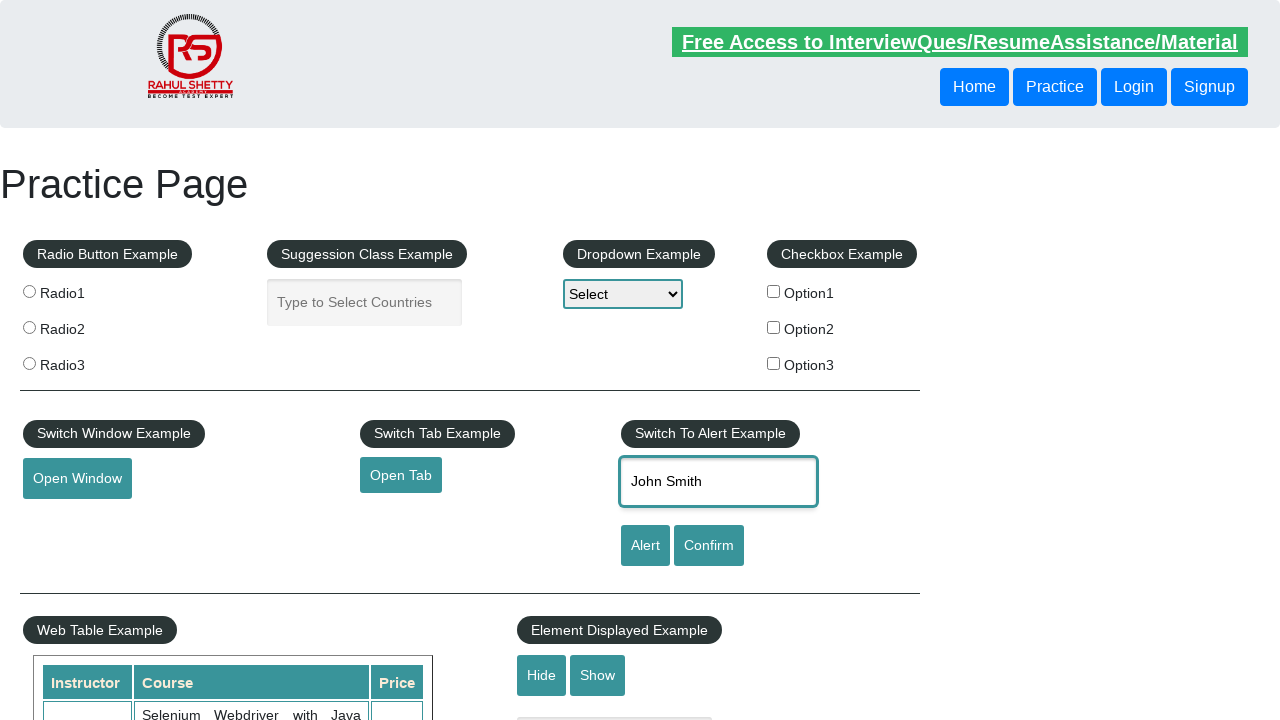

Clicked alert button and accepted the standard alert at (645, 546) on #alertbtn
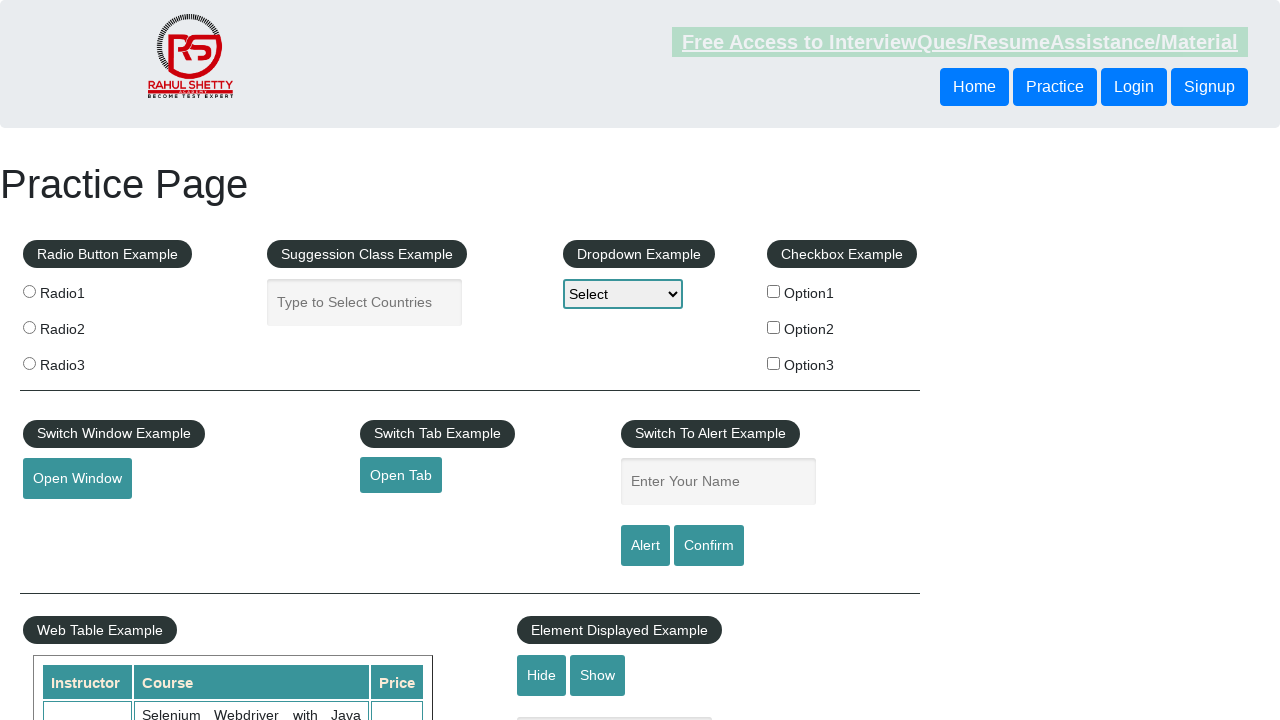

Set up dialog handler to dismiss confirm dialogs
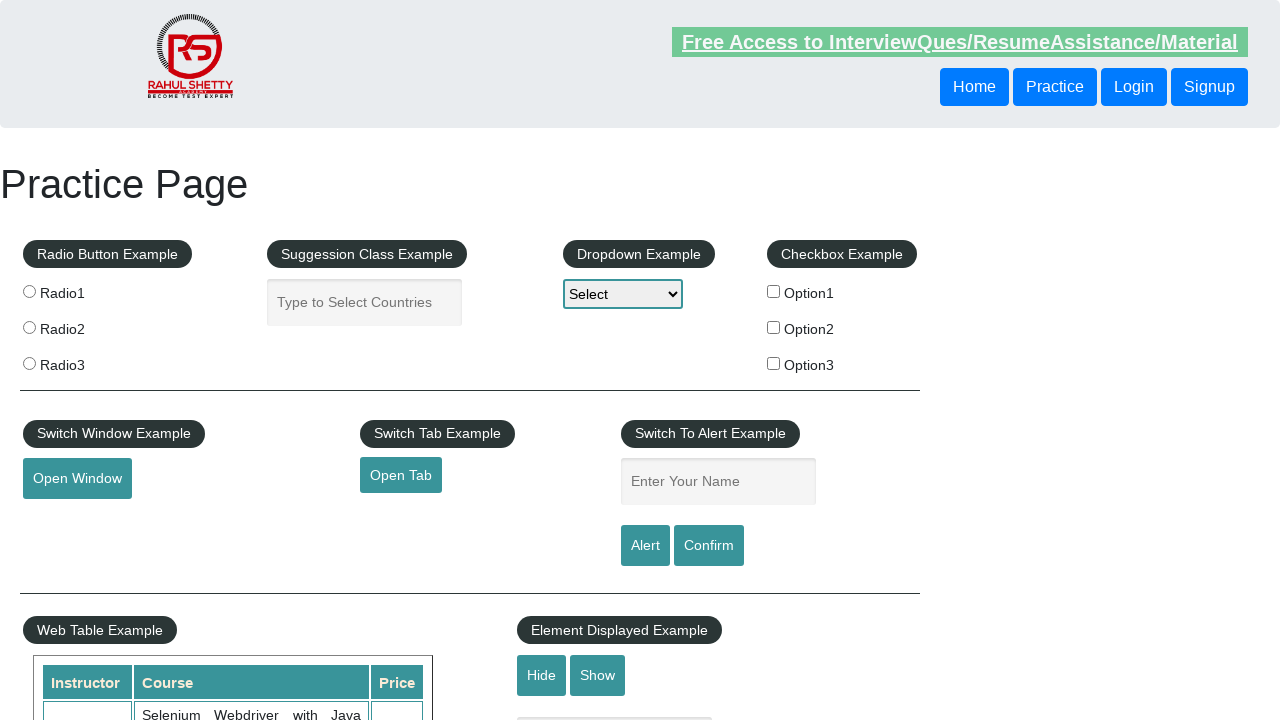

Clicked confirm button and dismissed the confirm dialog at (709, 546) on #confirmbtn
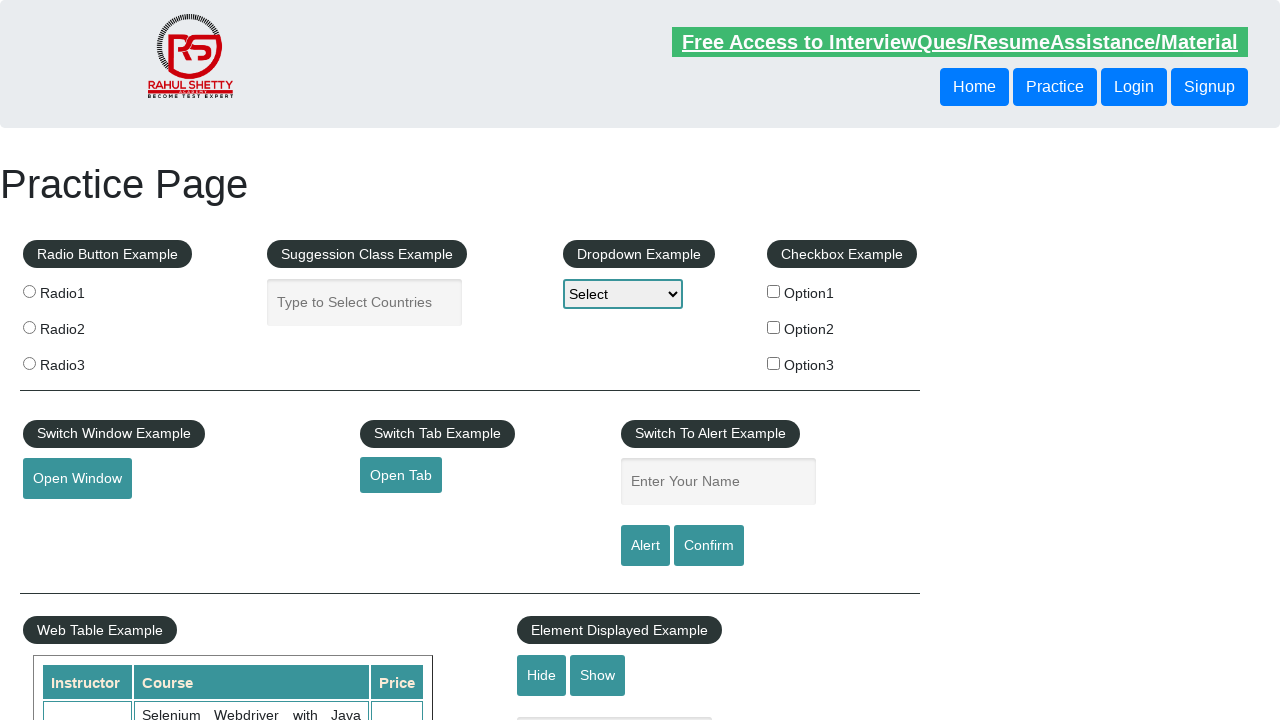

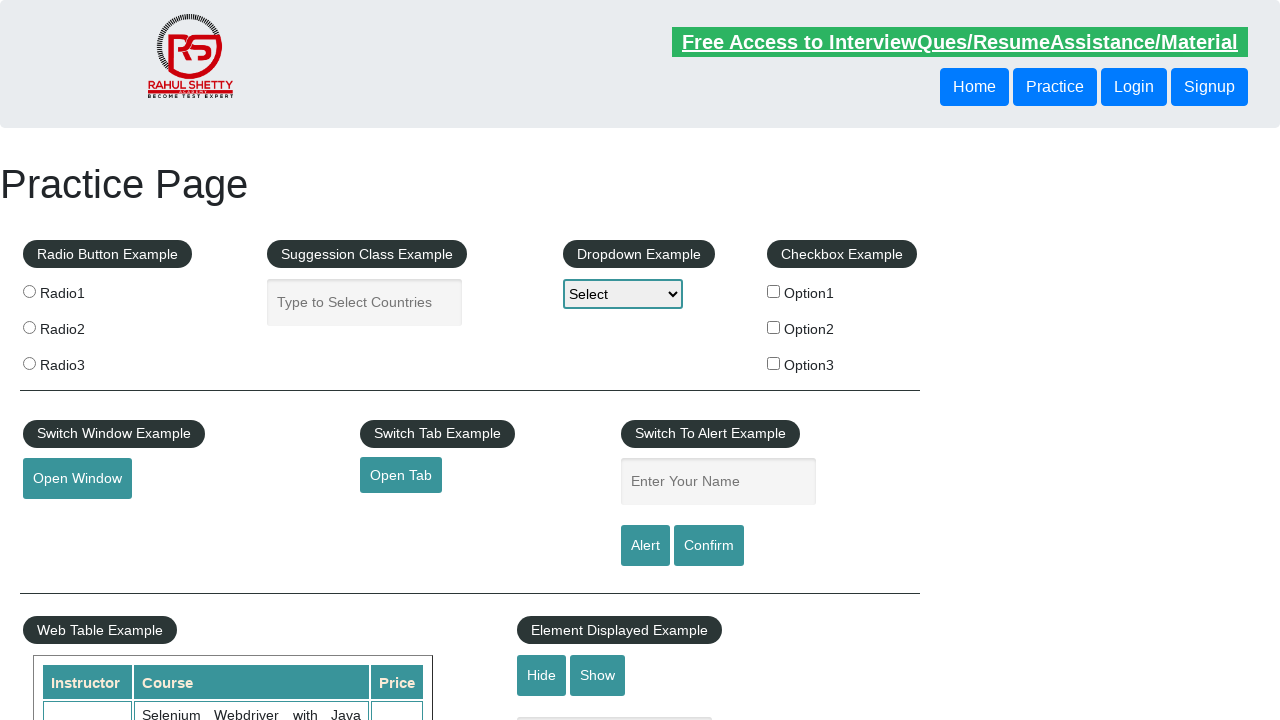